Tests iframe handling by accessing iframe content, clicking mentorship link, and verifying pricing titles

Starting URL: https://rahulshettyacademy.com/AutomationPractice/

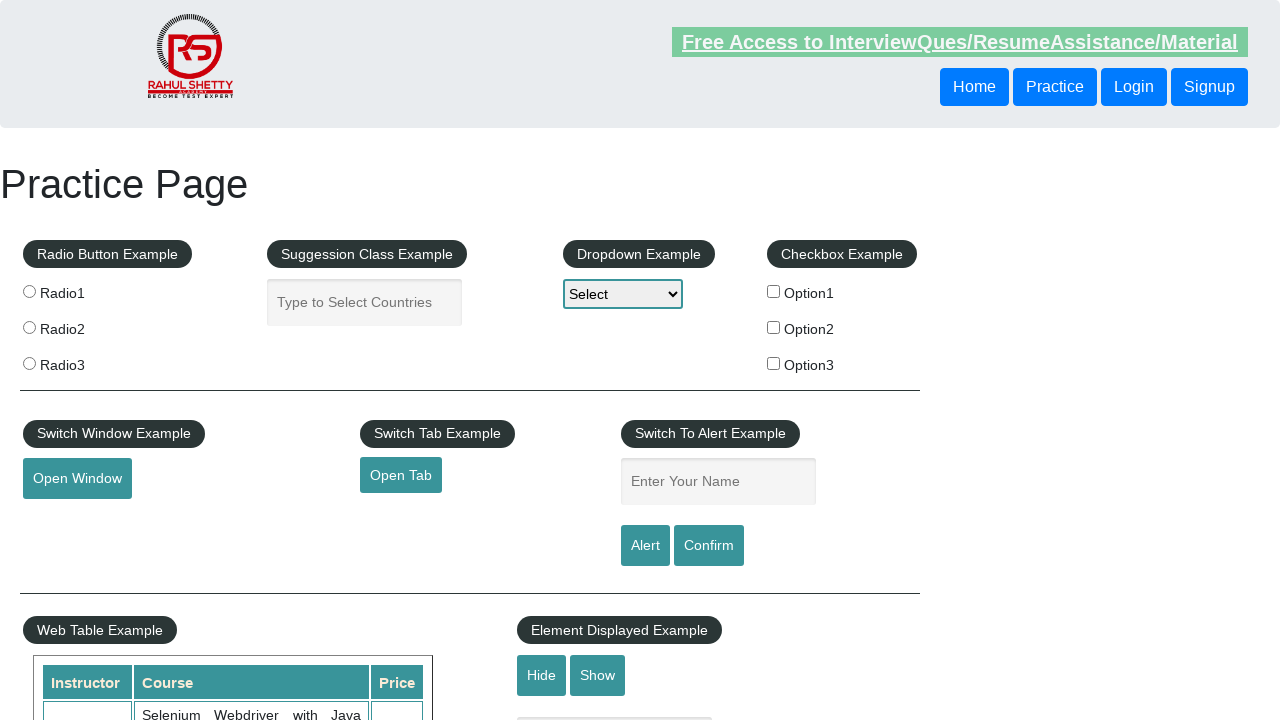

Located iframe with id 'courses-iframe'
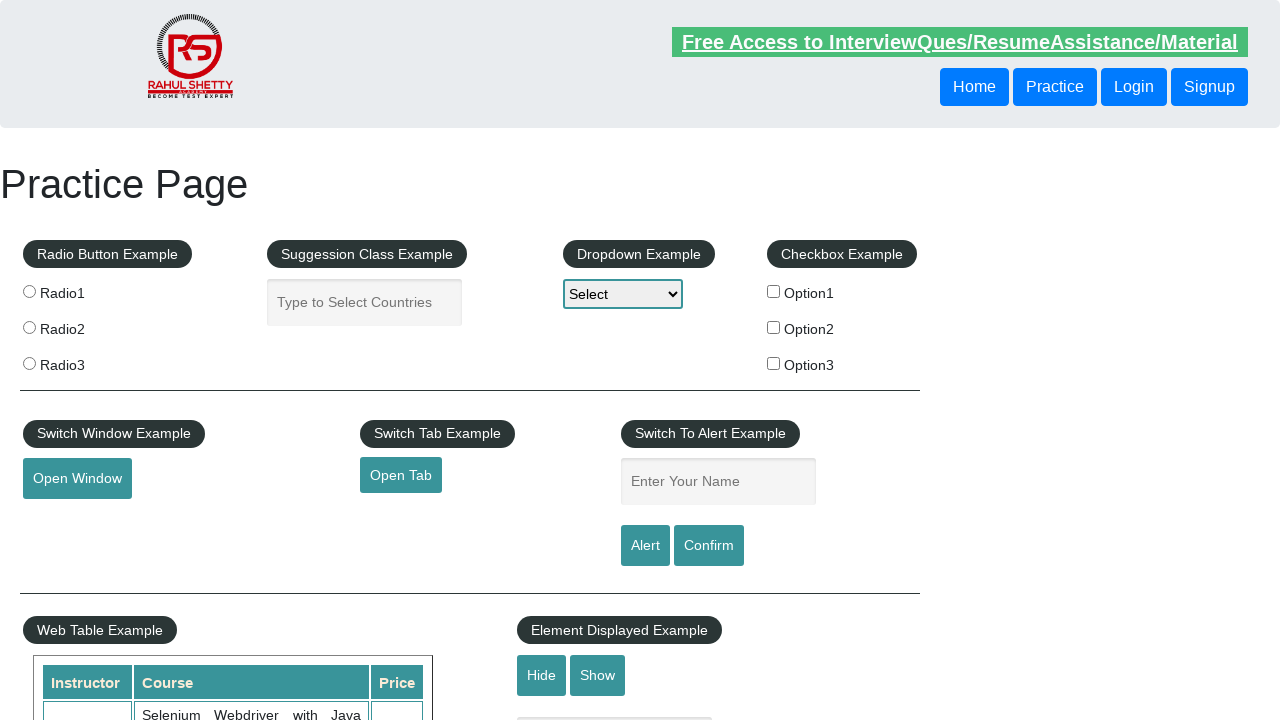

Clicked mentorship link inside iframe at (618, 360) on #courses-iframe >> internal:control=enter-frame >> a[href*='mentorship'] >> nth=
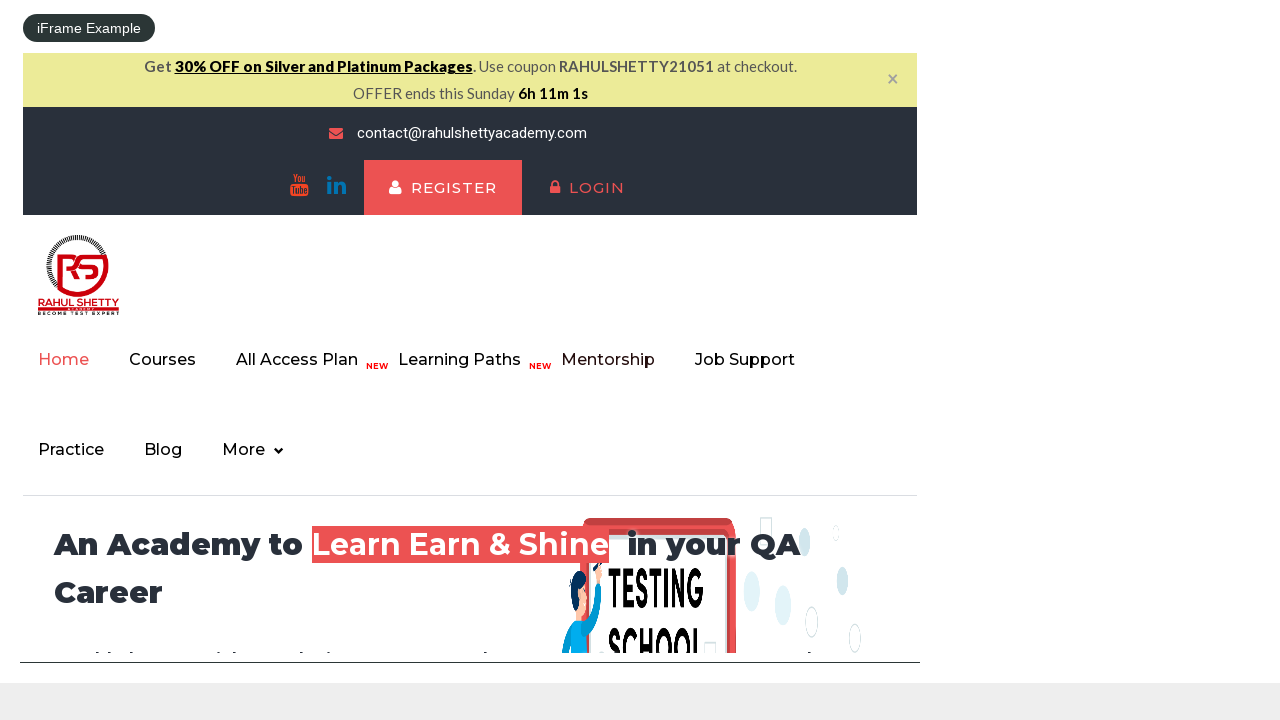

Waited 2000ms for content to load
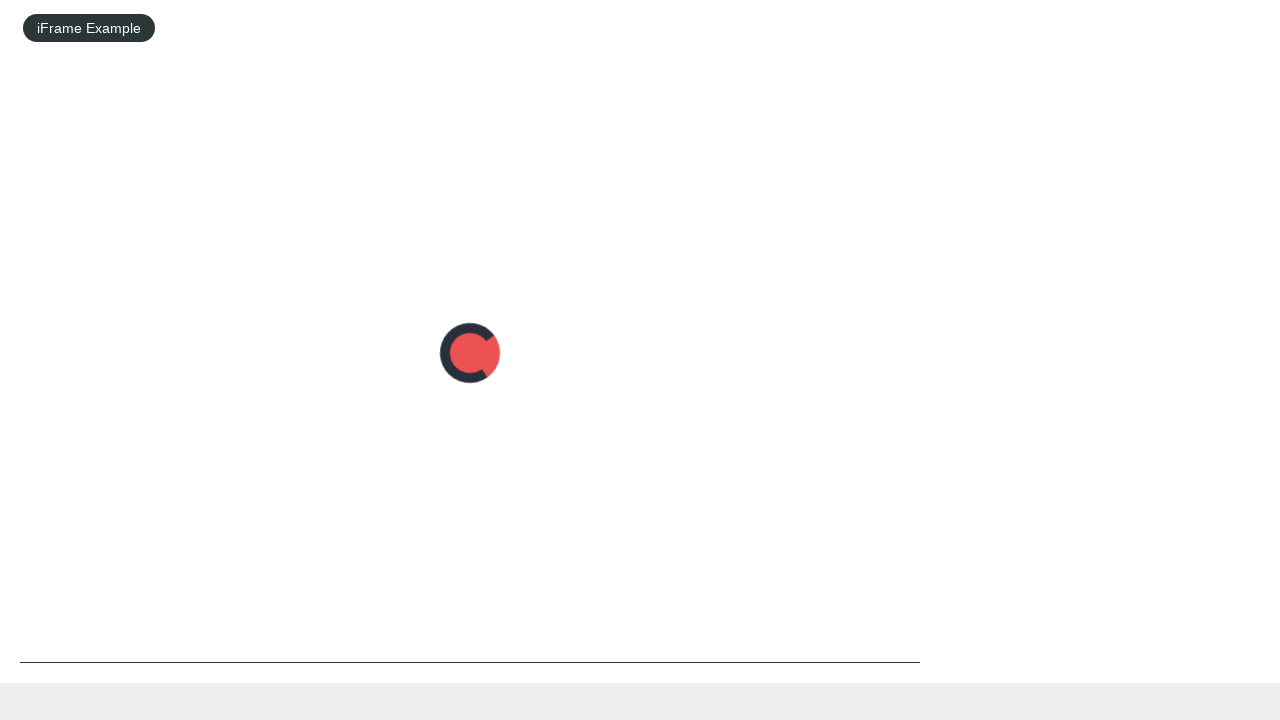

Located pricing title elements inside iframe
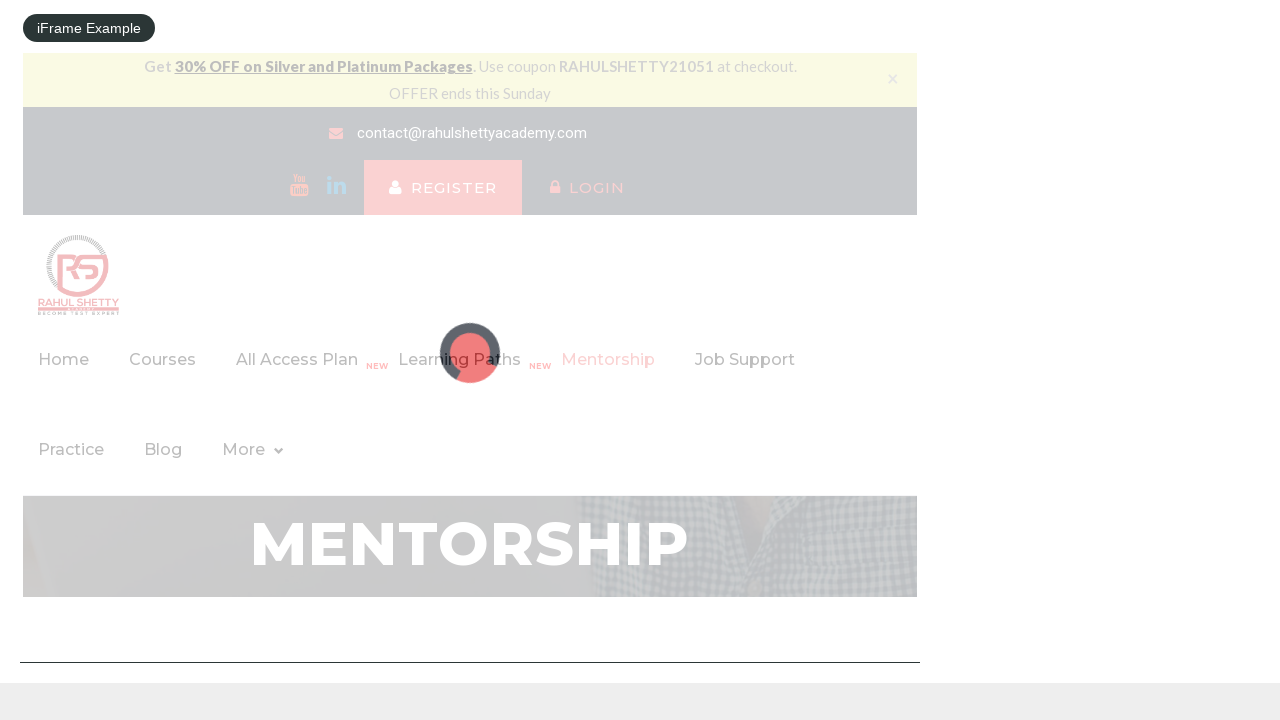

Verified that exactly 2 pricing titles are present
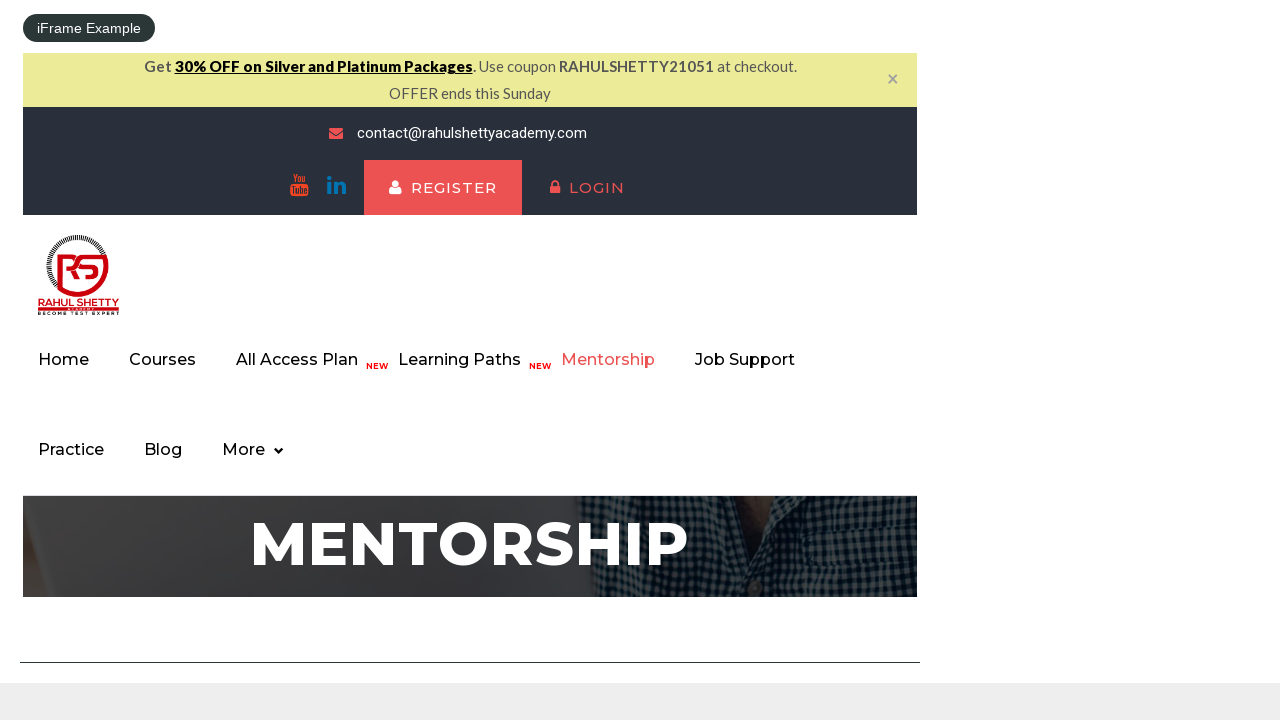

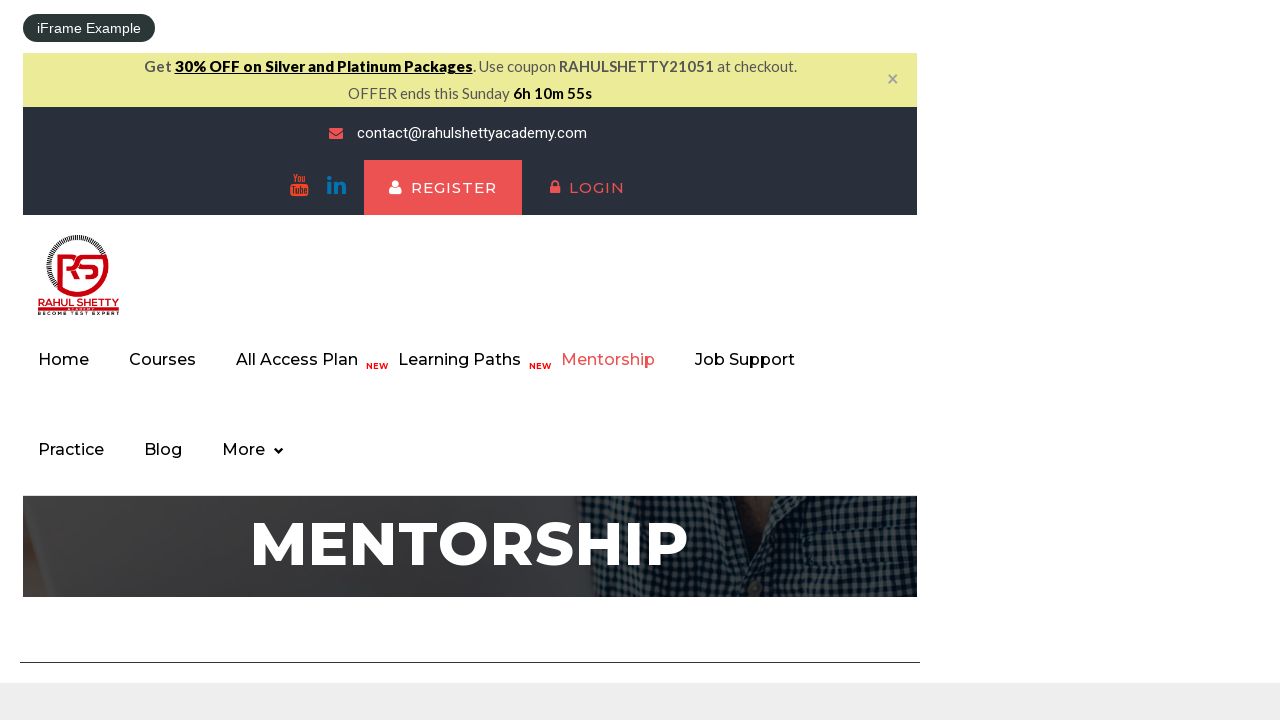